Tests dynamic loading functionality using fluent wait by clicking Start button and verifying "Hello World!" text appears

Starting URL: https://the-internet.herokuapp.com/dynamic_loading/1

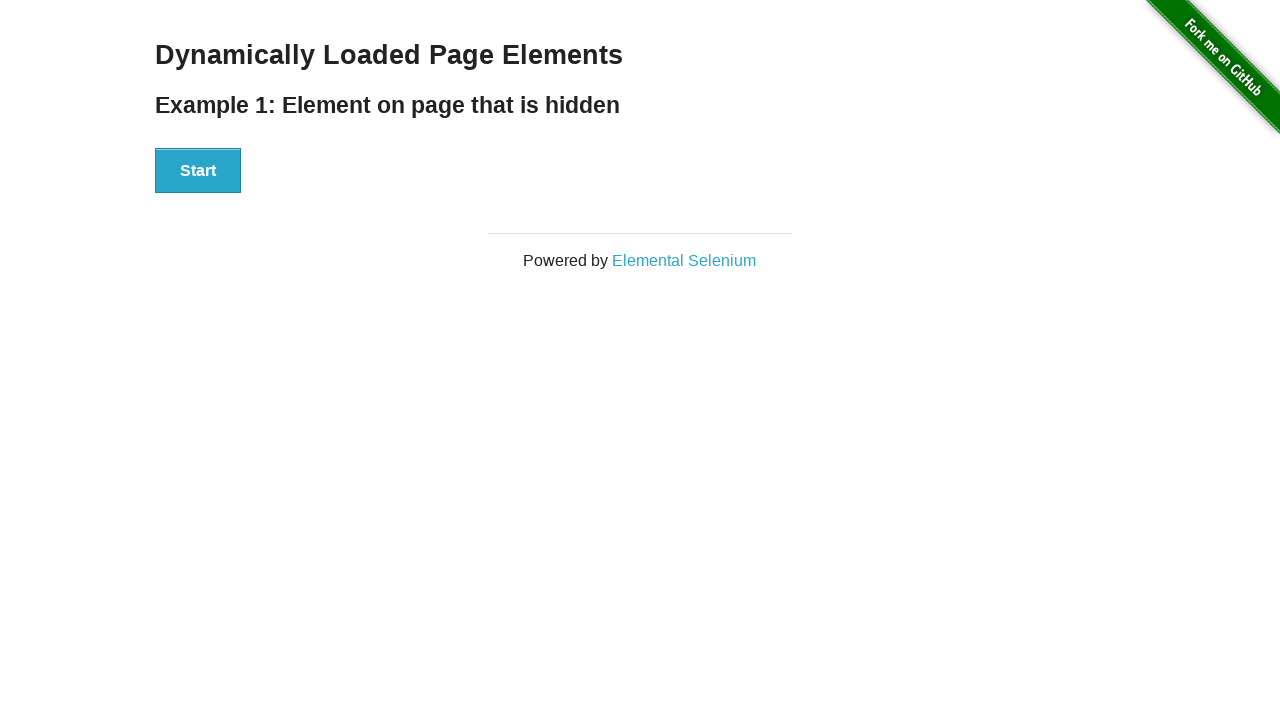

Clicked Start button to initiate dynamic loading at (198, 171) on xpath=//div[@id='start']//button
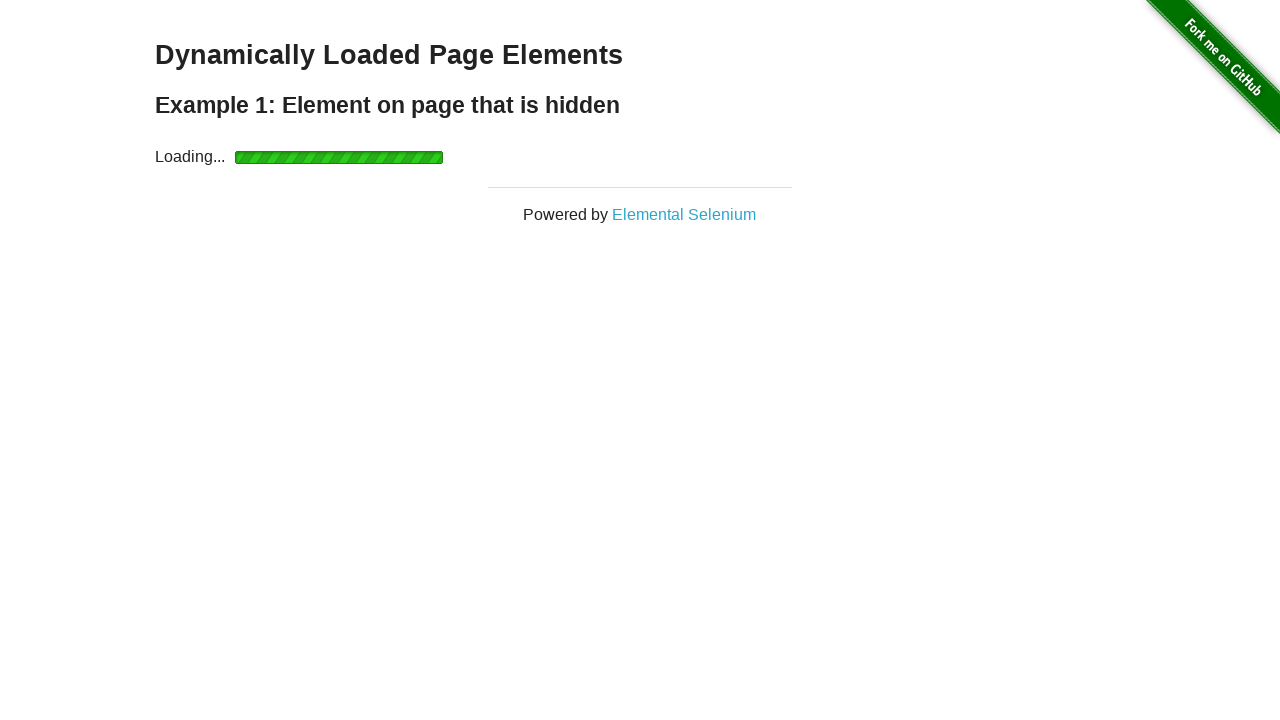

Waited for 'Hello World!' text to appear with fluent wait
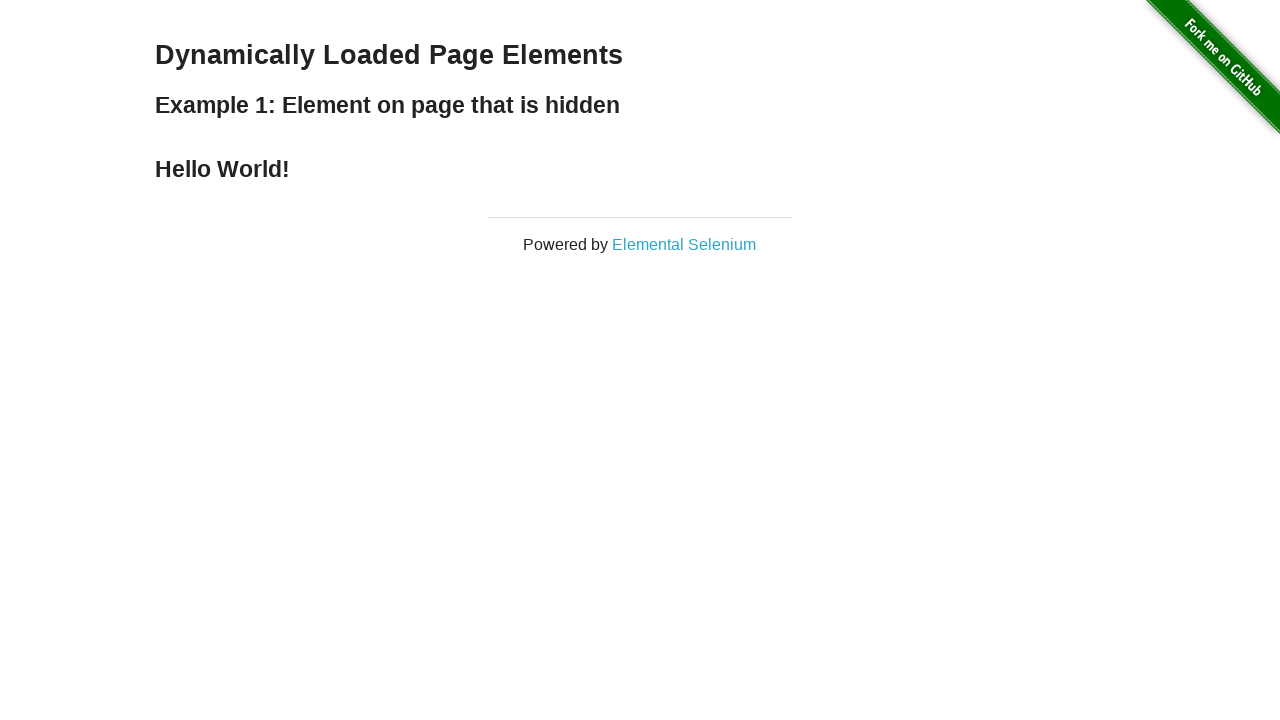

Located the Hello World element
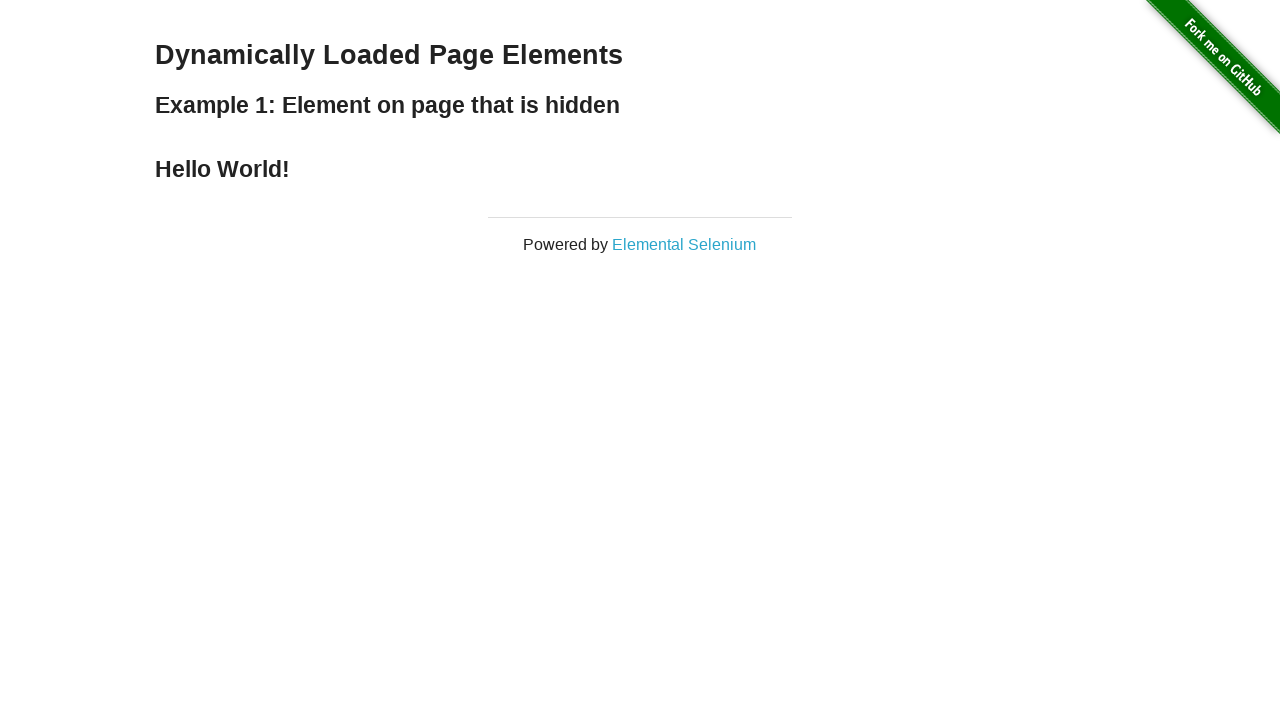

Verified that 'Hello World!' text is displayed correctly
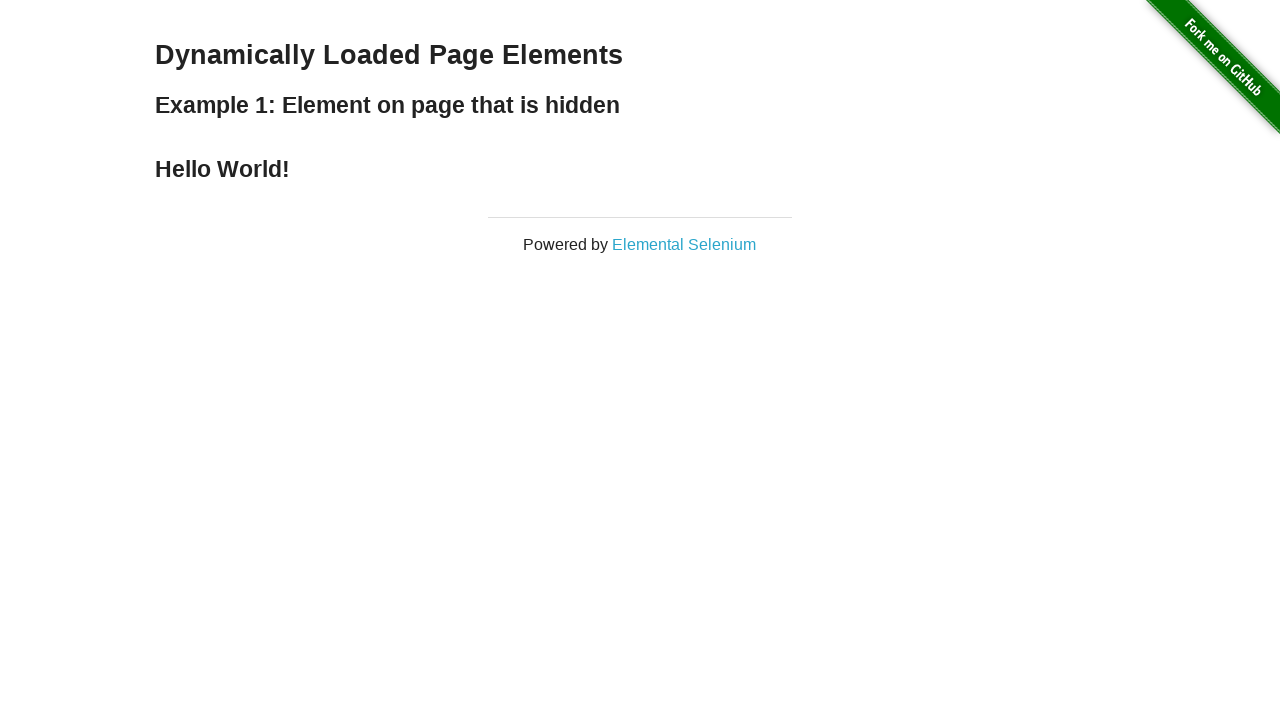

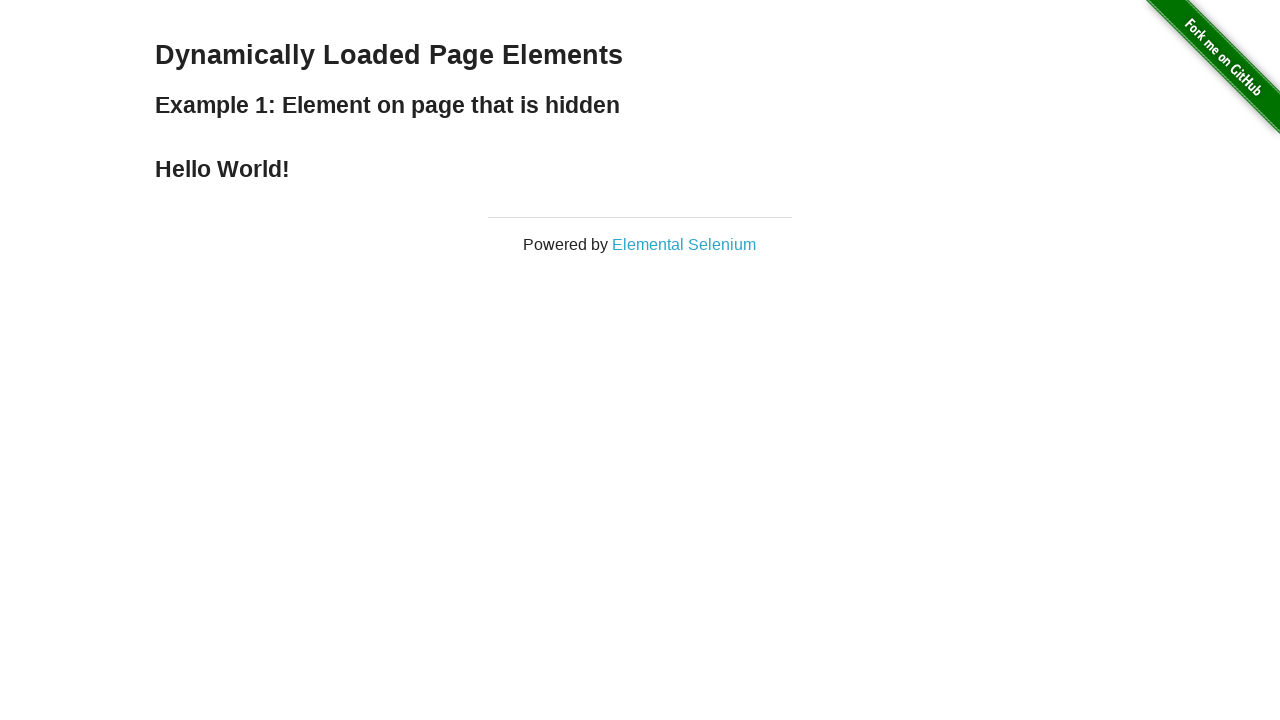